Tests submitting all text fields (full name, email, current address, permanent address) in the form and verifies all outputs are displayed correctly

Starting URL: https://demoqa.com/text-box

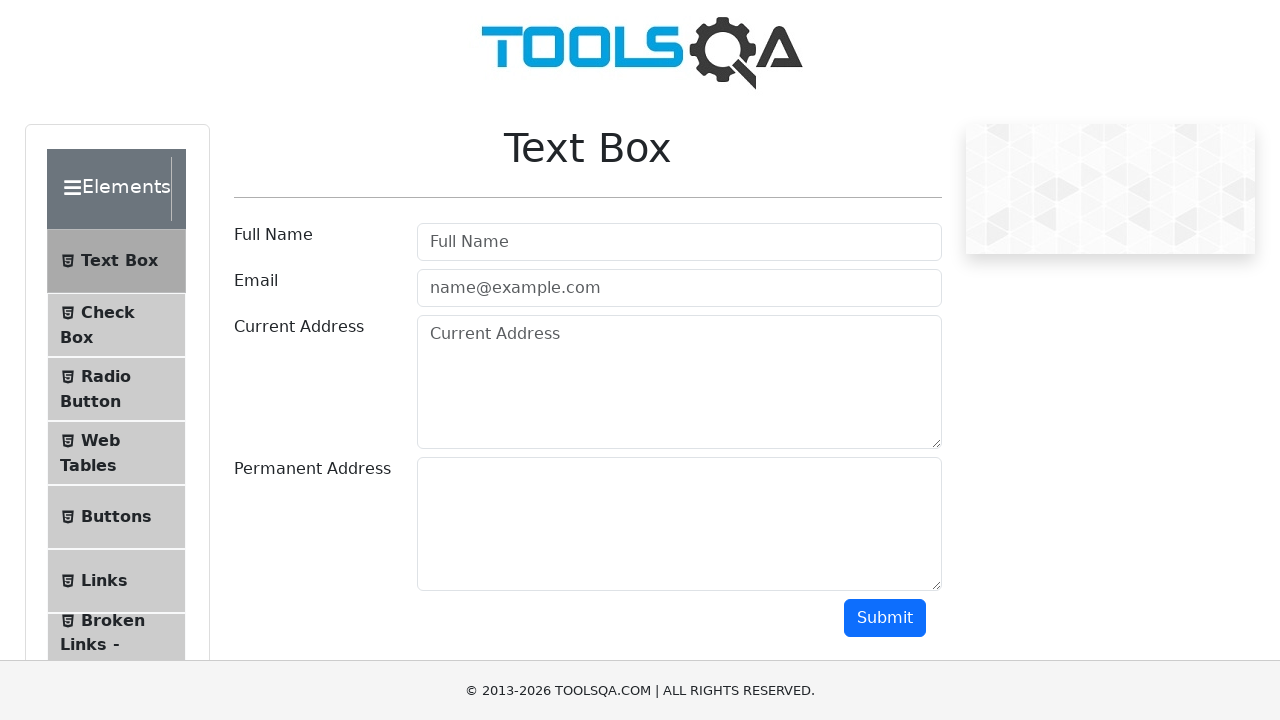

Filled full name field with 'Serhii Lapin' on #userName
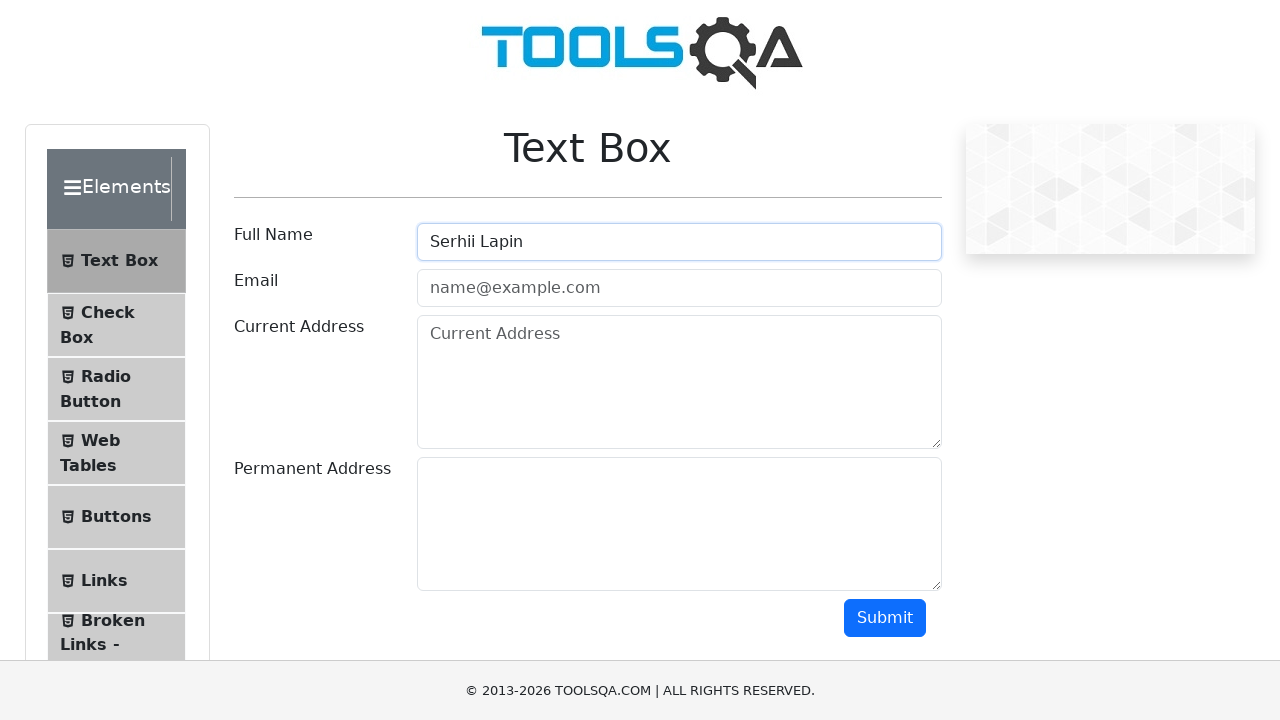

Filled email field with 'test@test.com' on #userEmail
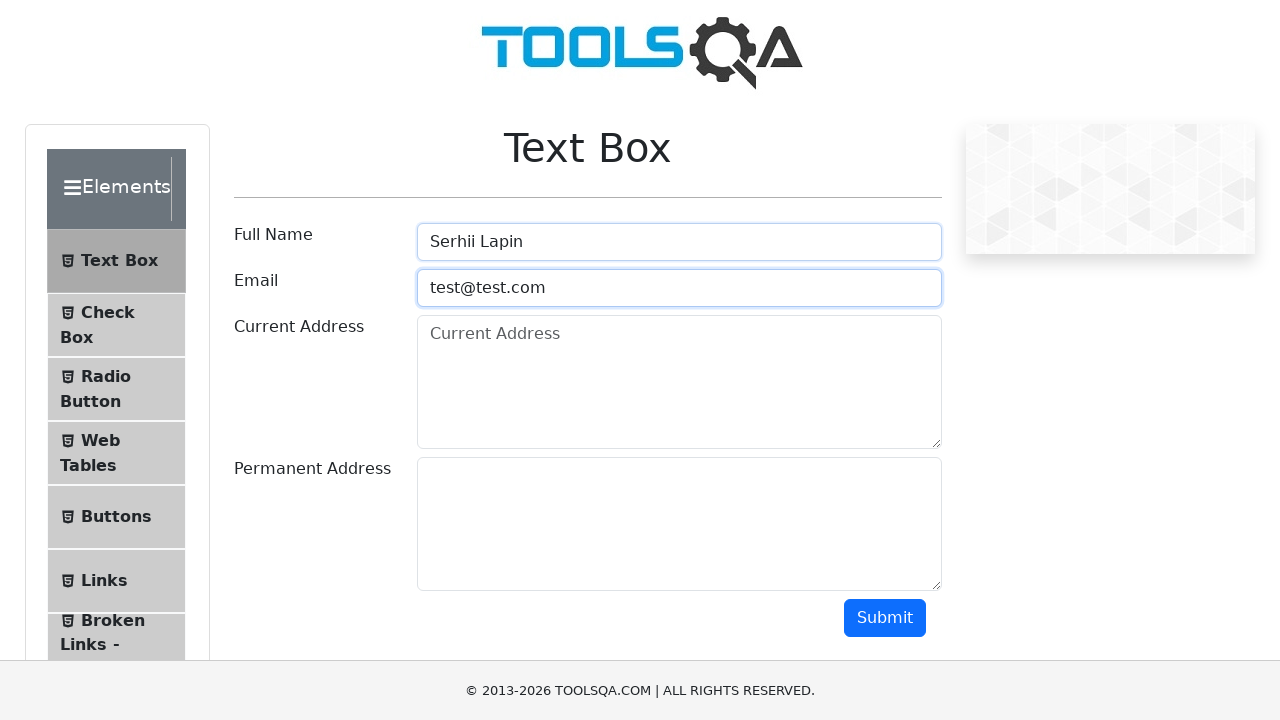

Filled current address field with 'Budapest, Viola 100, 777' on textarea#currentAddress
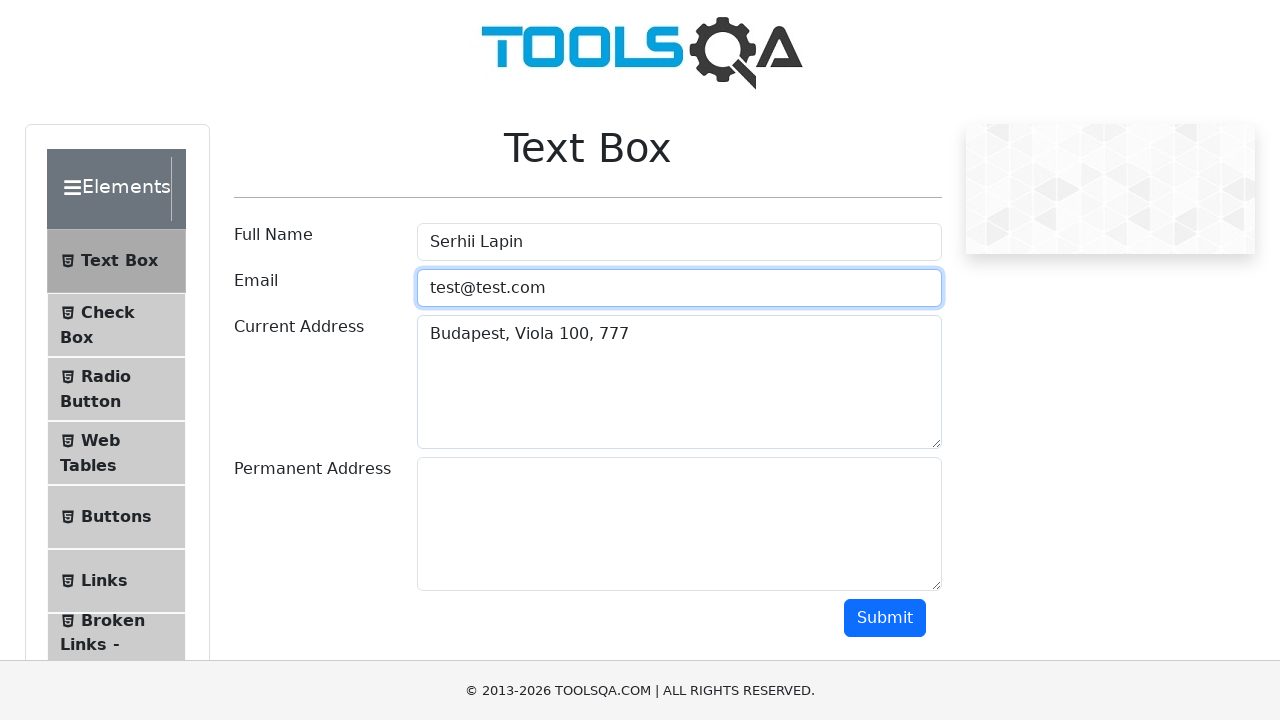

Filled permanent address field with 'Budapest, Viola 150, 1000' on textarea#permanentAddress
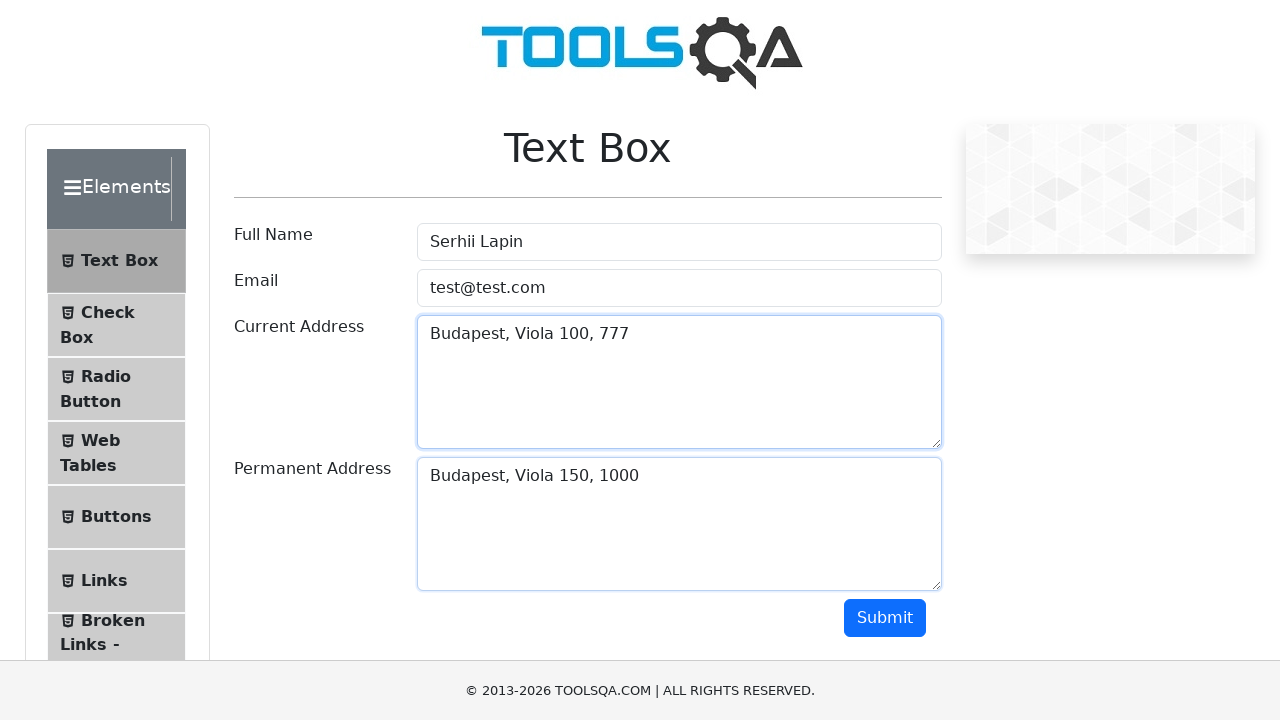

Scrolled submit button into view
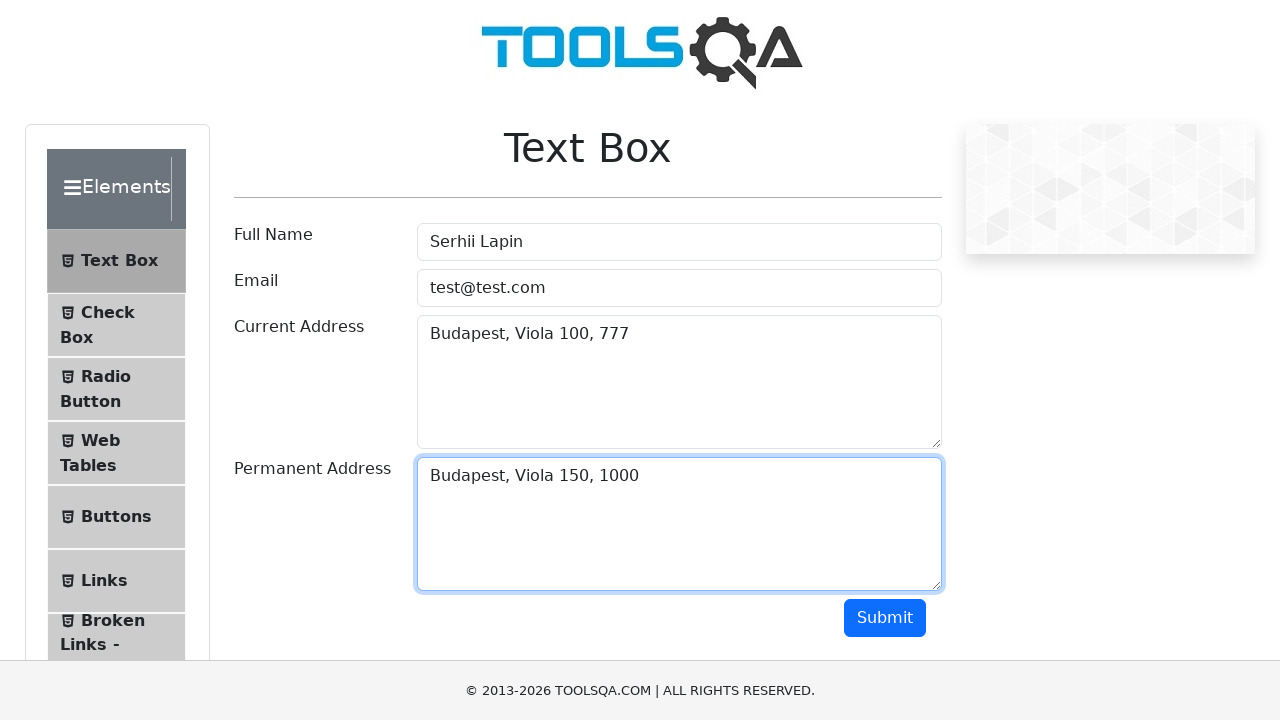

Clicked submit button to submit form at (885, 618) on #submit
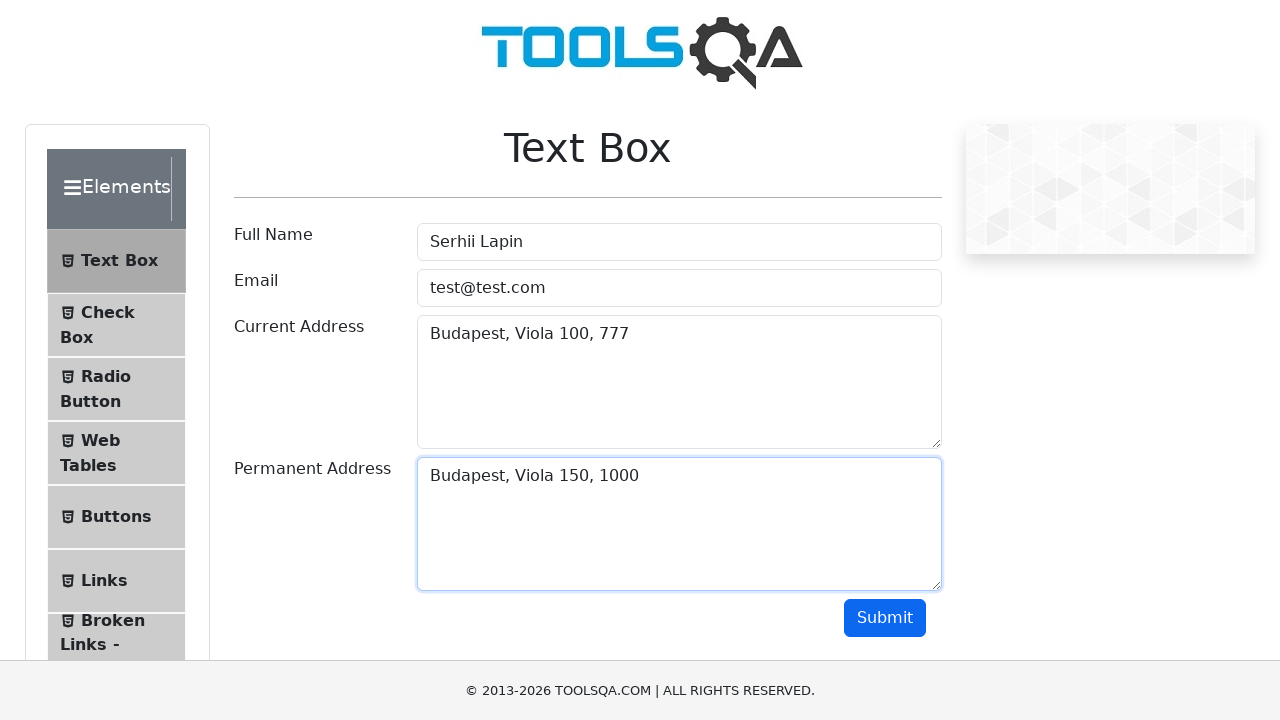

Verified full name output is displayed
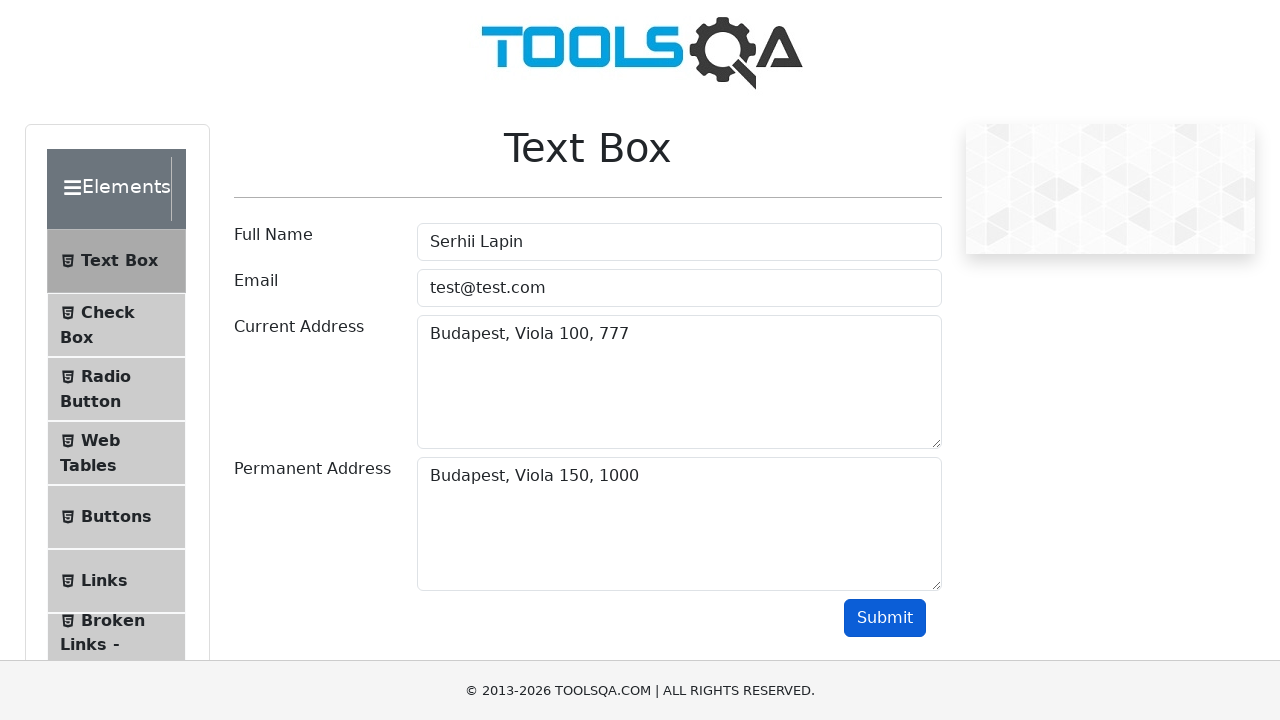

Verified email output is displayed
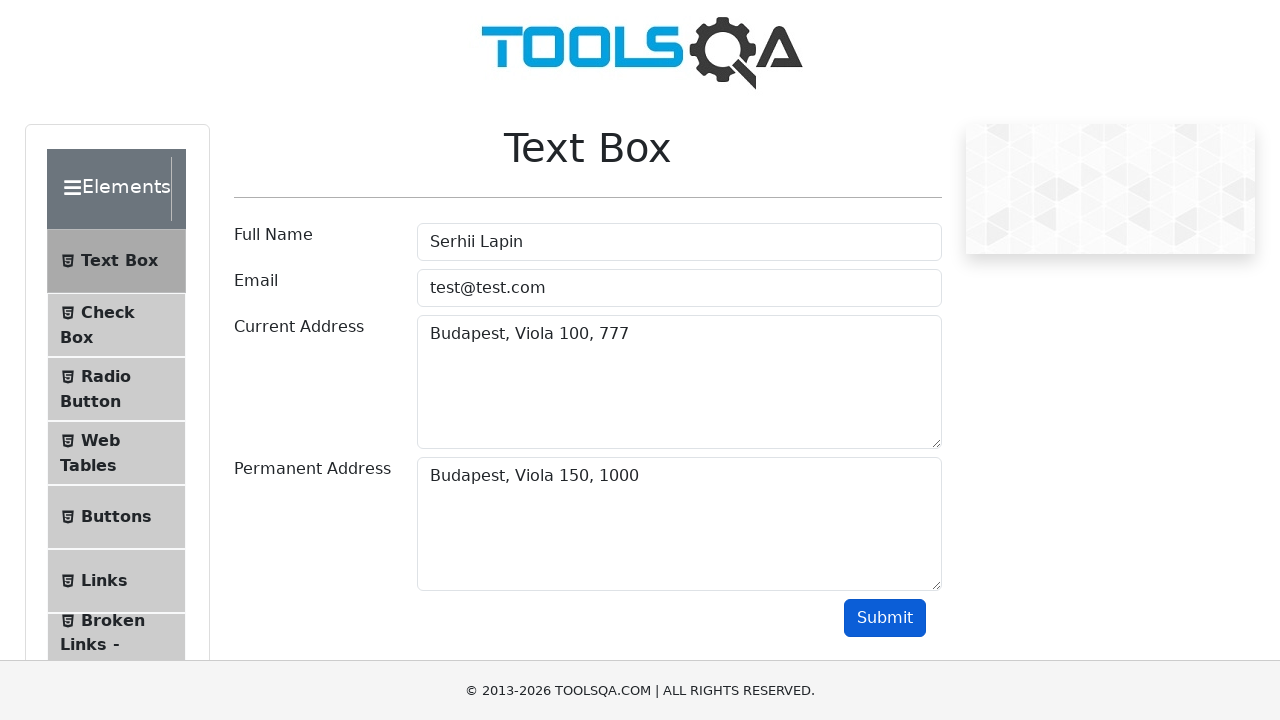

Verified current address output is displayed
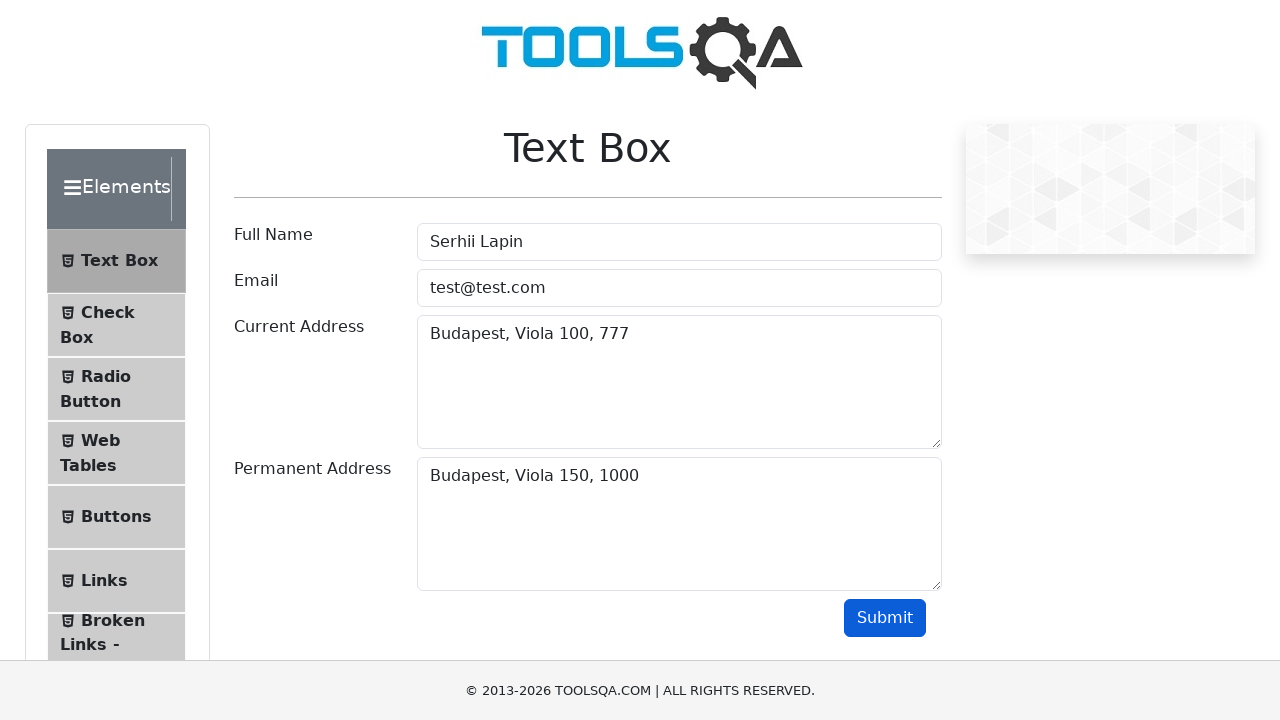

Verified permanent address output is displayed
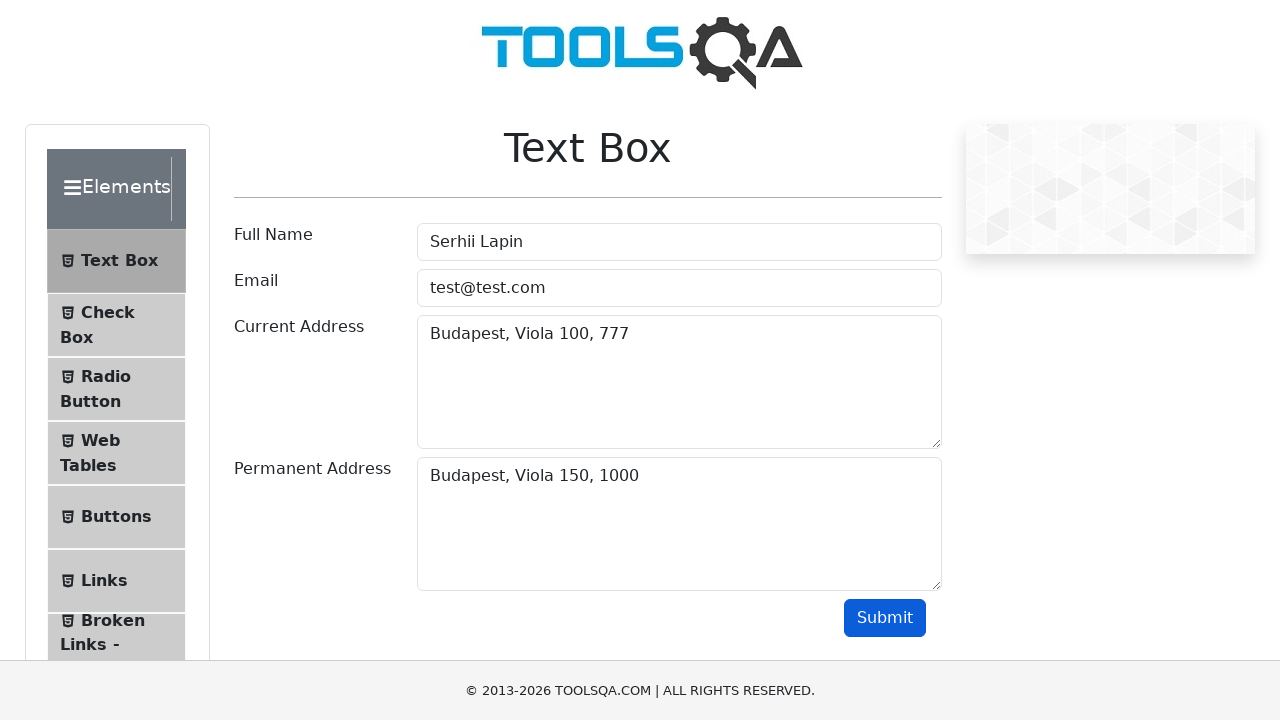

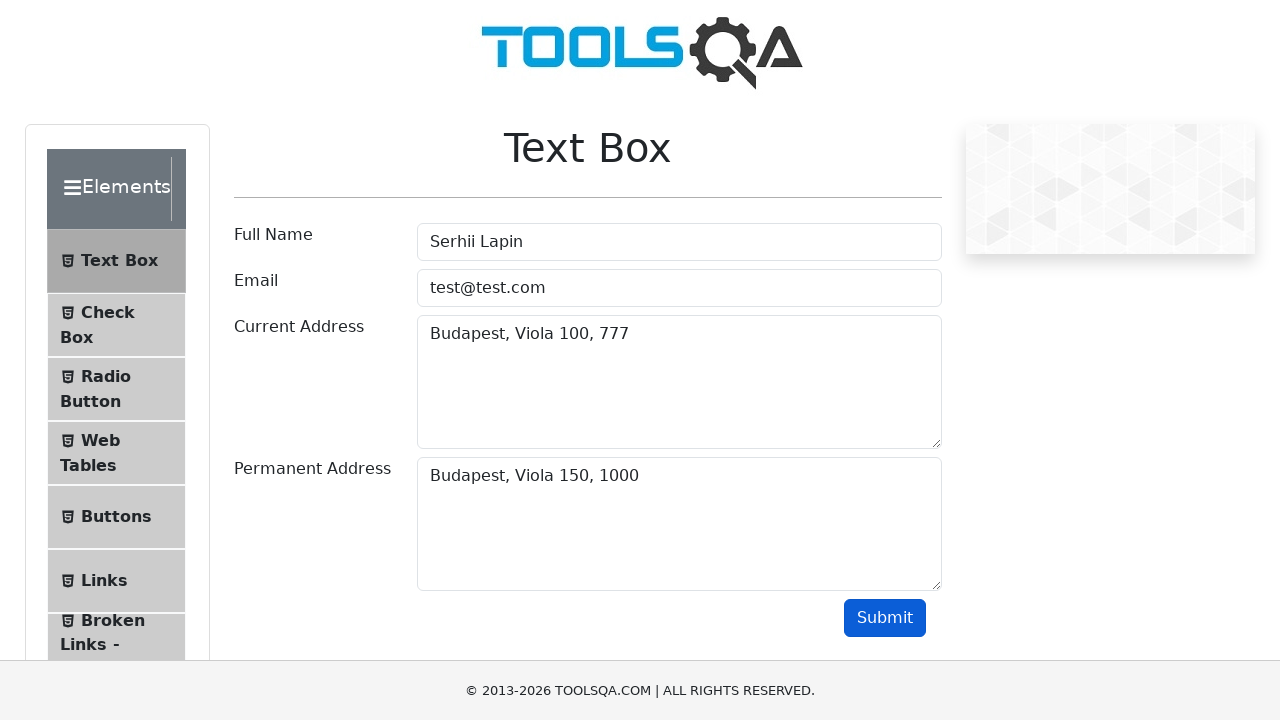